Tests search functionality on Tesla shop by navigating to Lifestyle, using search to find "kids" products

Starting URL: https://www.tesla.com/

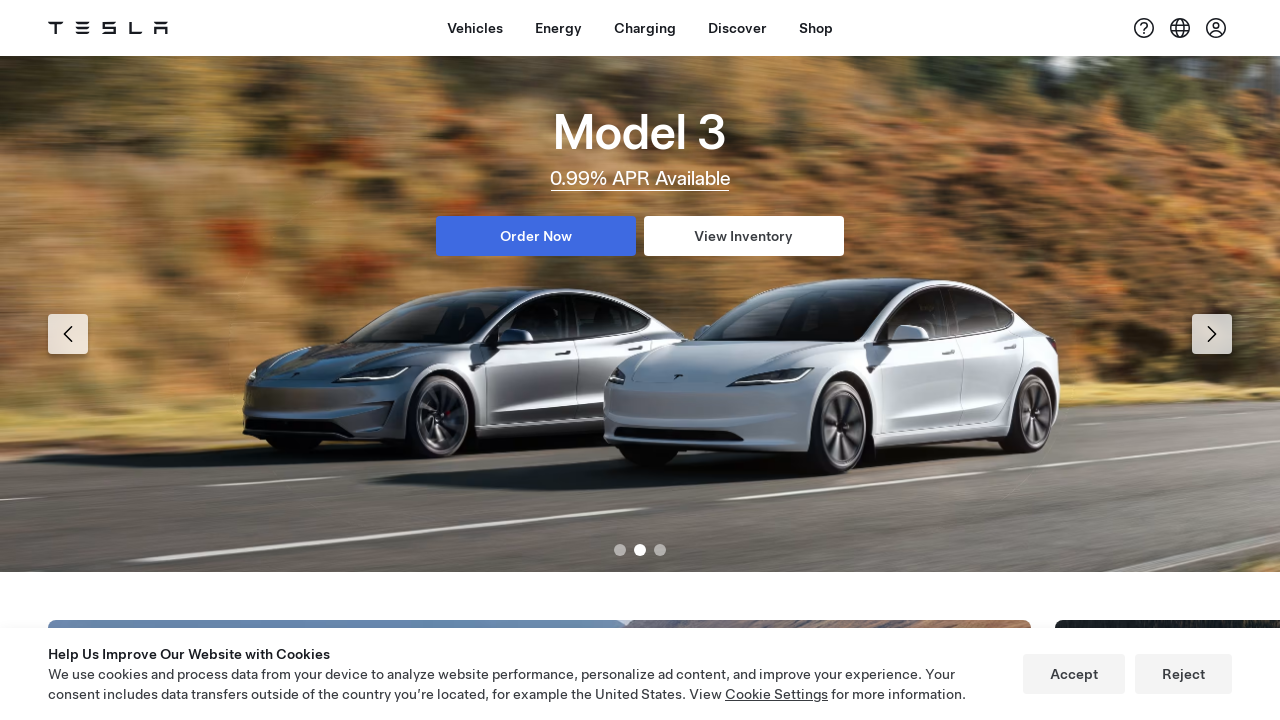

Shop button selector loaded
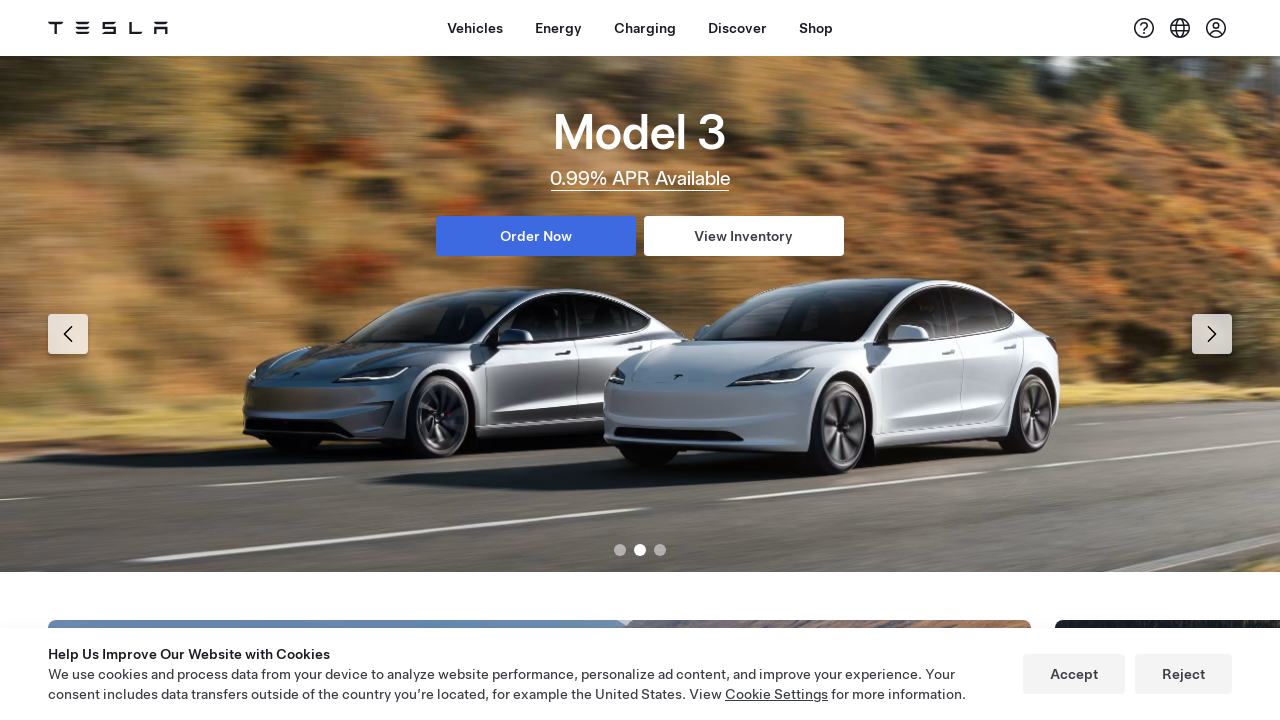

Clicked Shop button in navigation at (816, 28) on xpath=//a[contains(@id,'dx-nav-item--shop')]
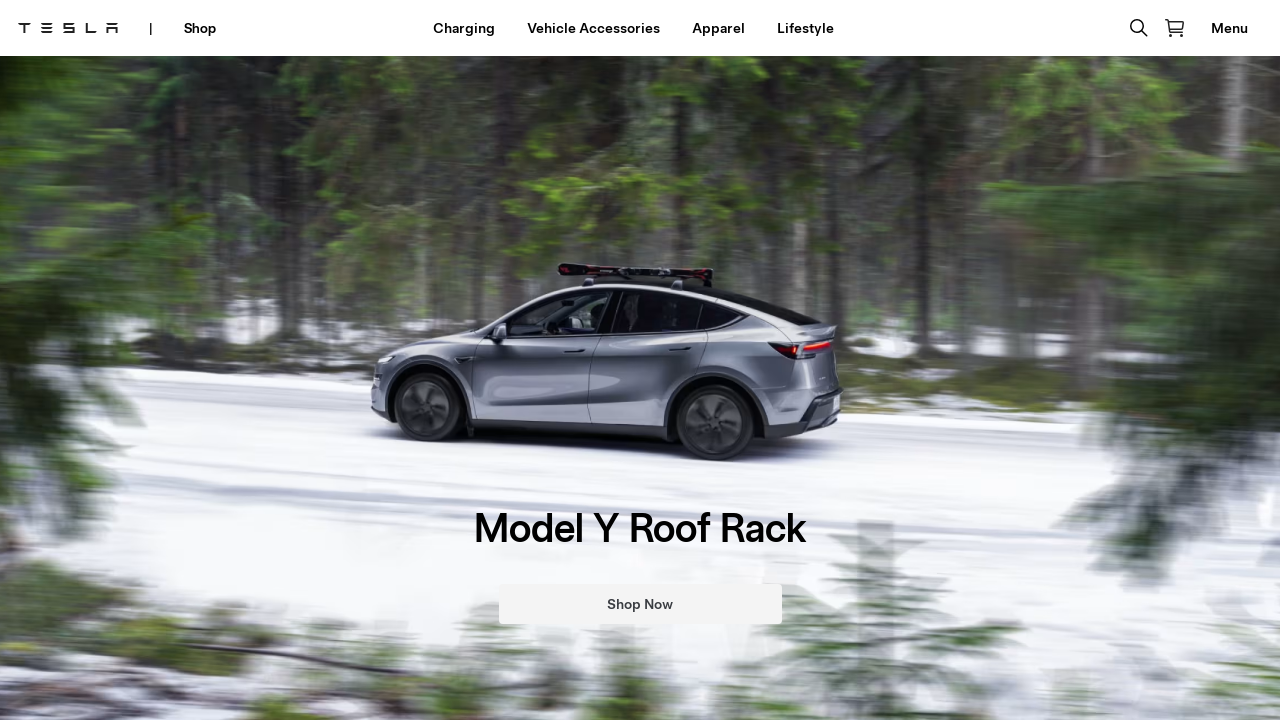

Page network idle - Shop page loaded
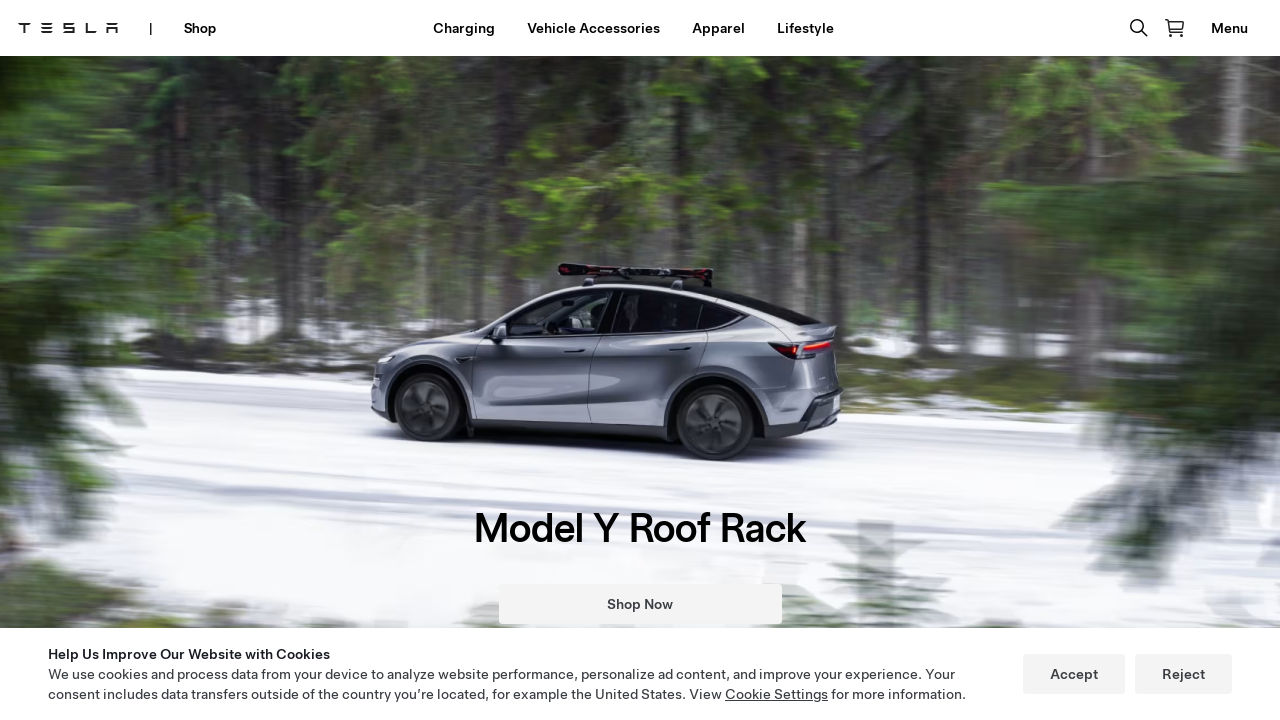

Lifestyle button selector loaded
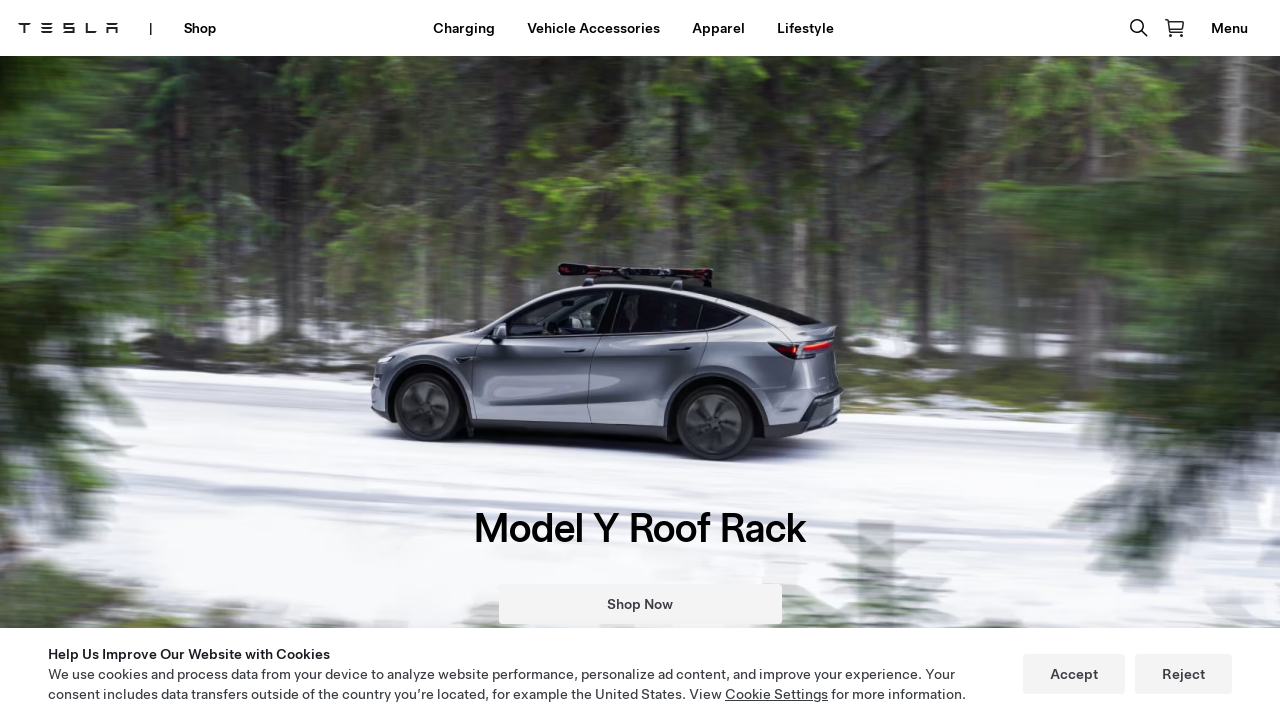

Clicked Lifestyle button at (805, 28) on xpath=//a[contains(.,'Lifestyle')]
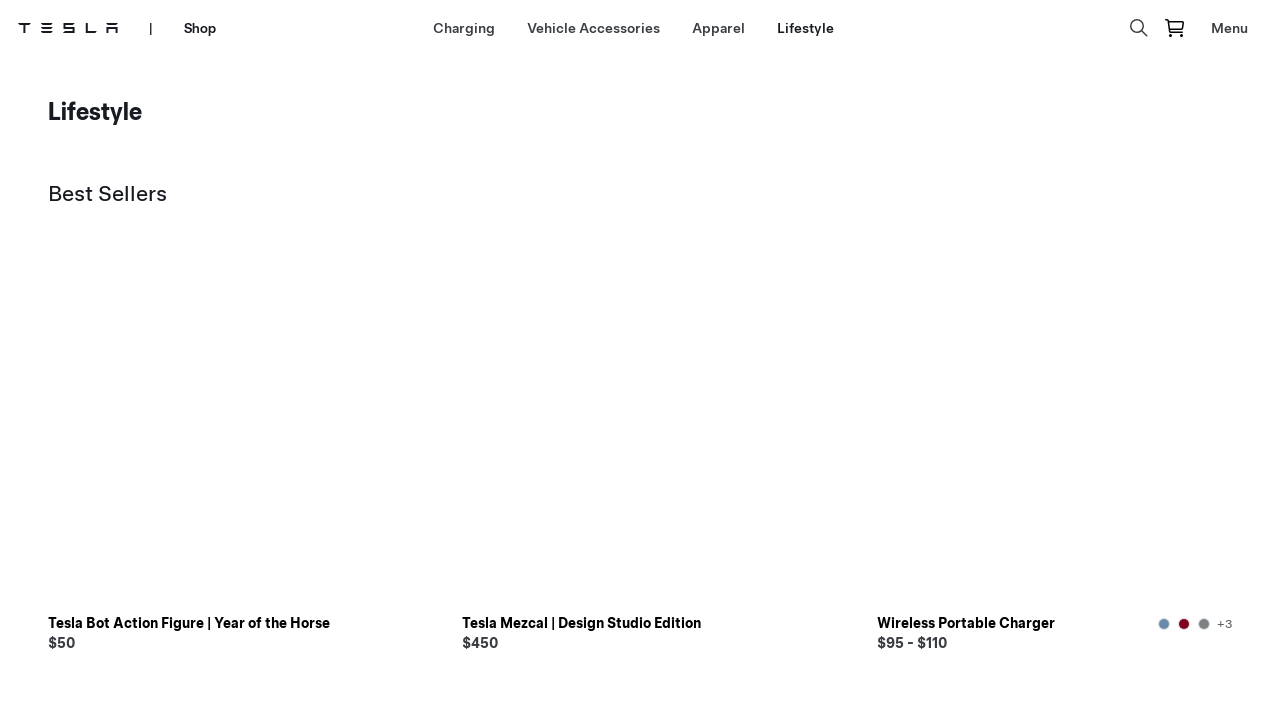

Navigated to Lifestyle category page
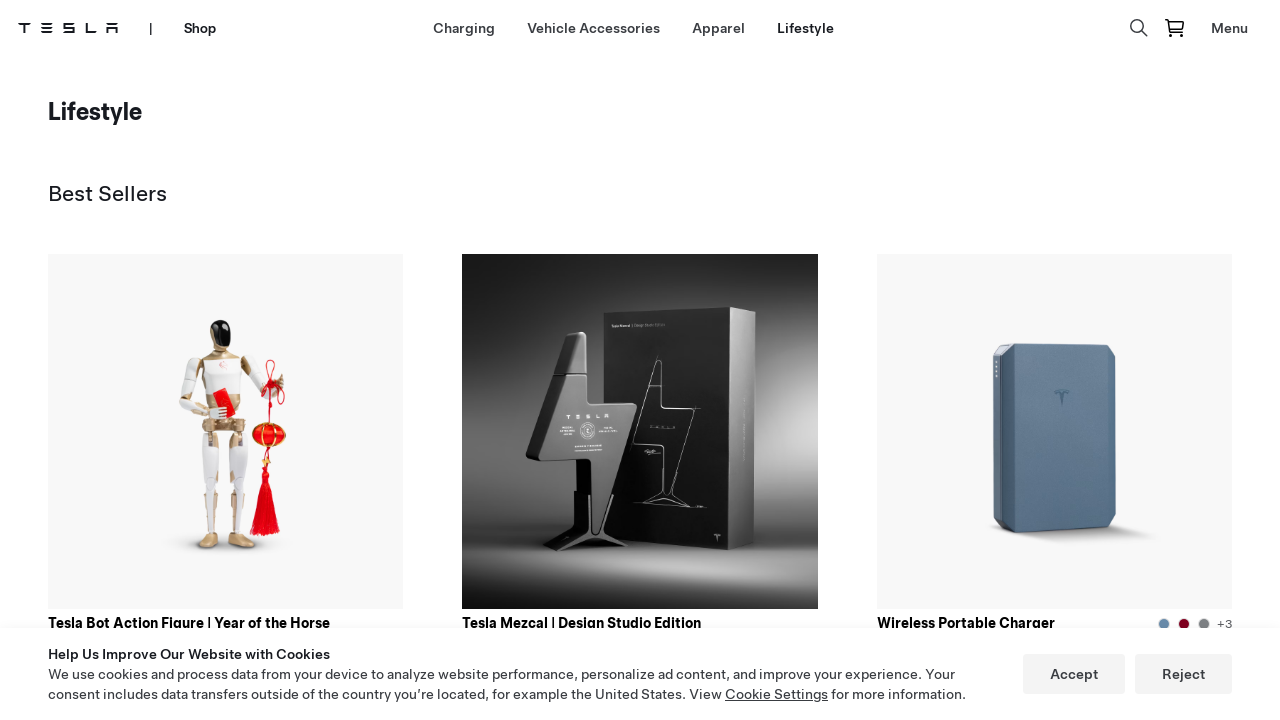

Search input area selector loaded
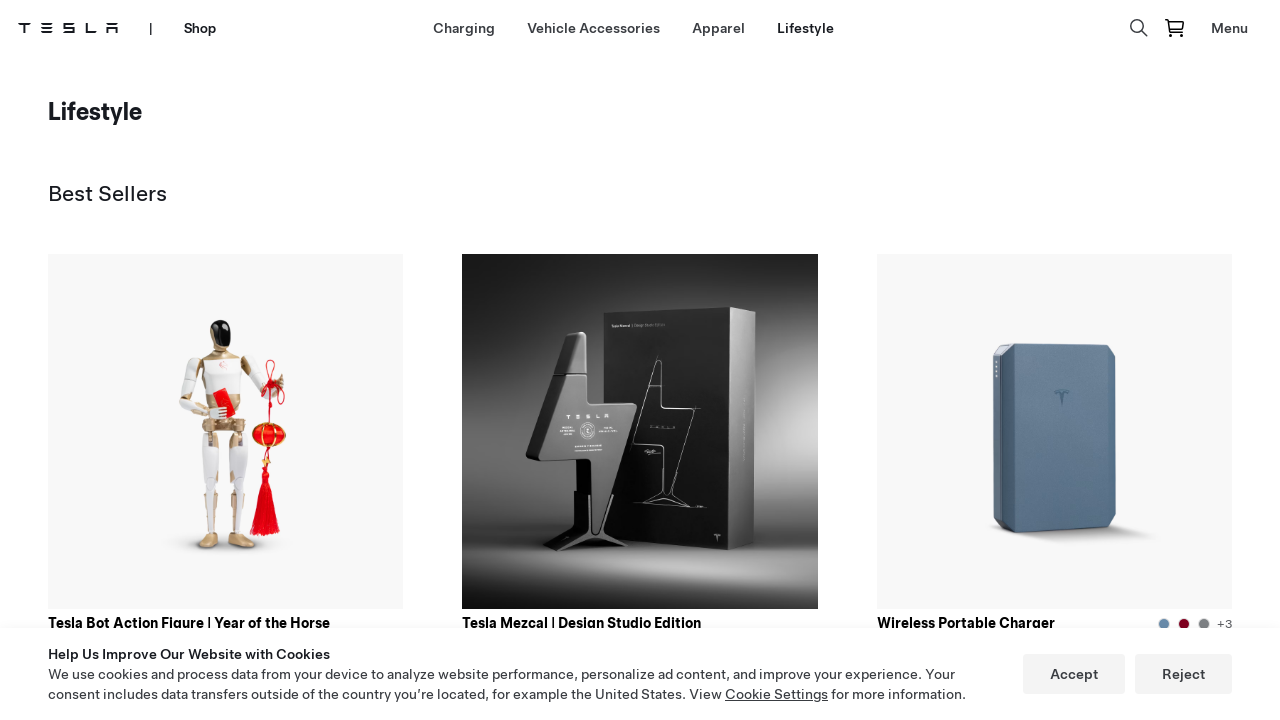

Clicked on search input area at (1139, 28) on xpath=//*[@id='search']/div/div
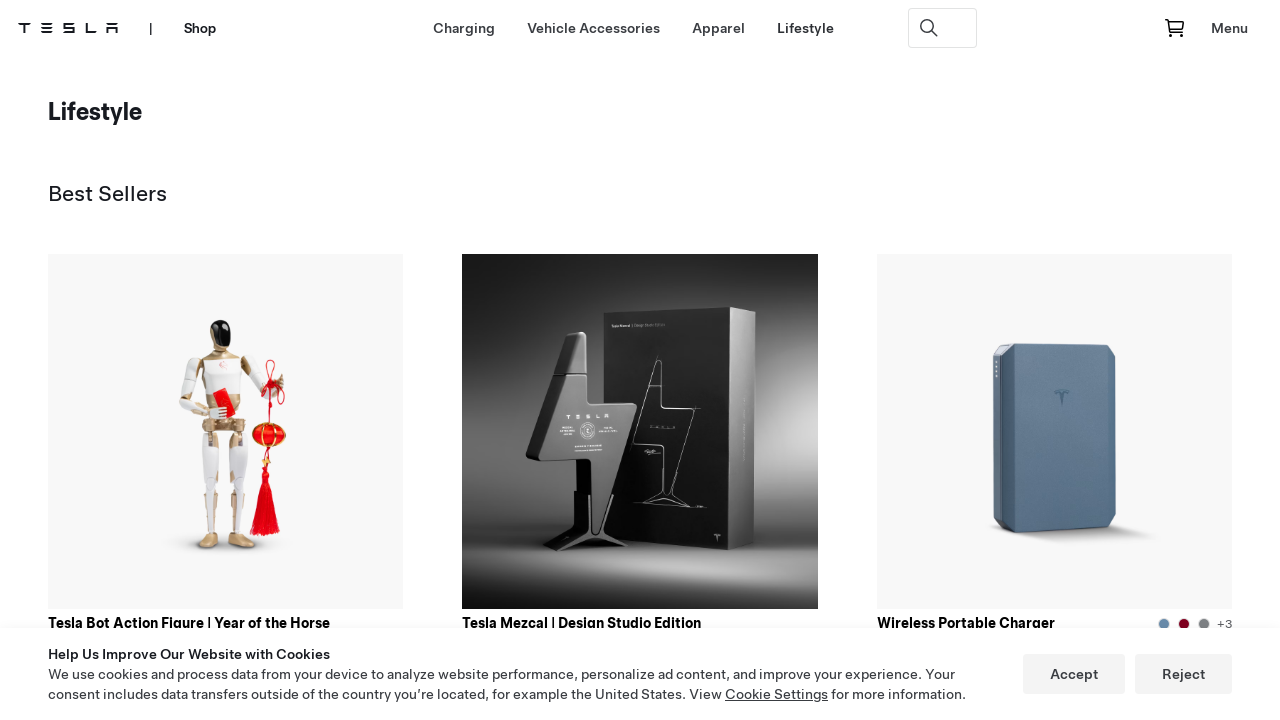

Search input field selector loaded
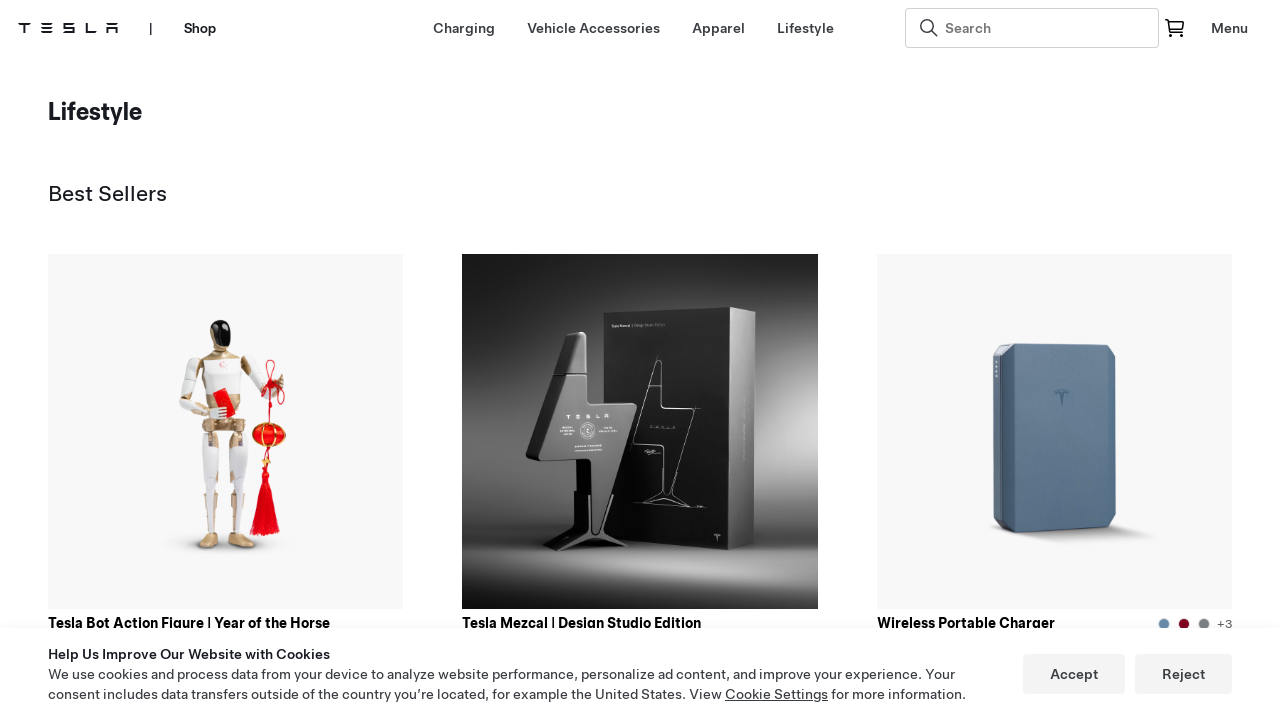

Filled search field with 'kids' on //input[@id='1']
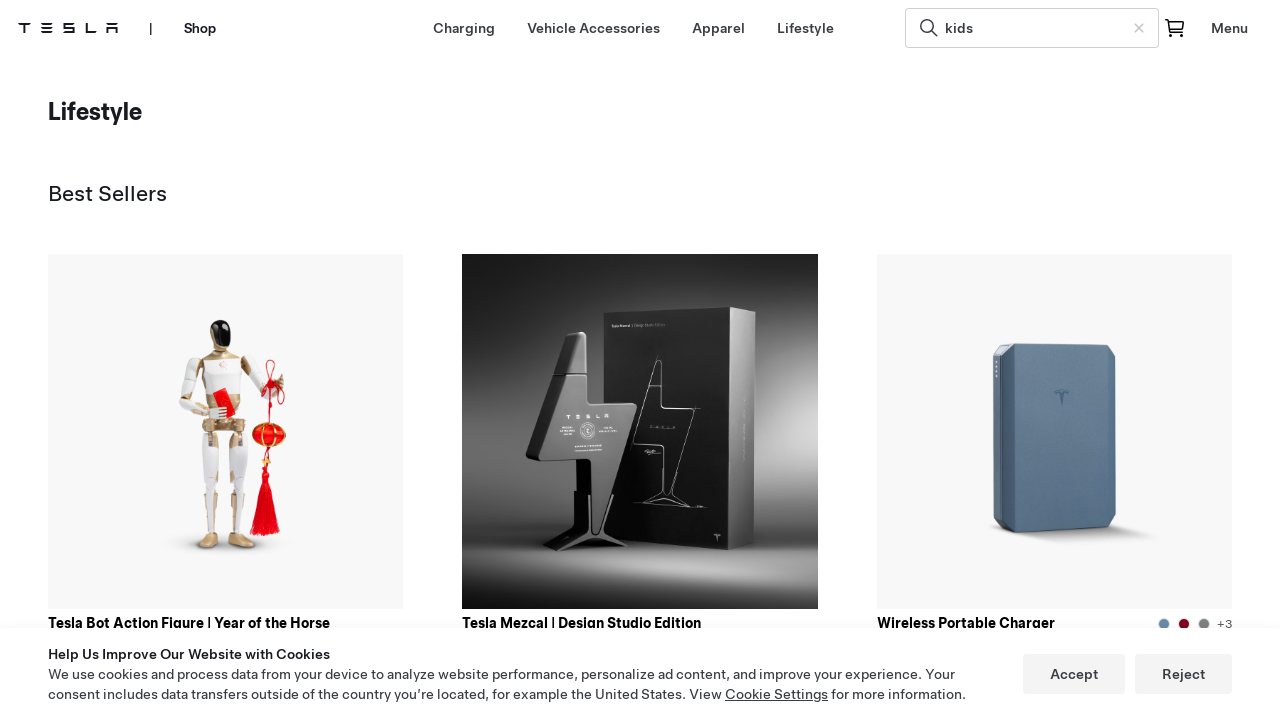

Pressed Enter to submit search for 'kids' on //input[@id='1']
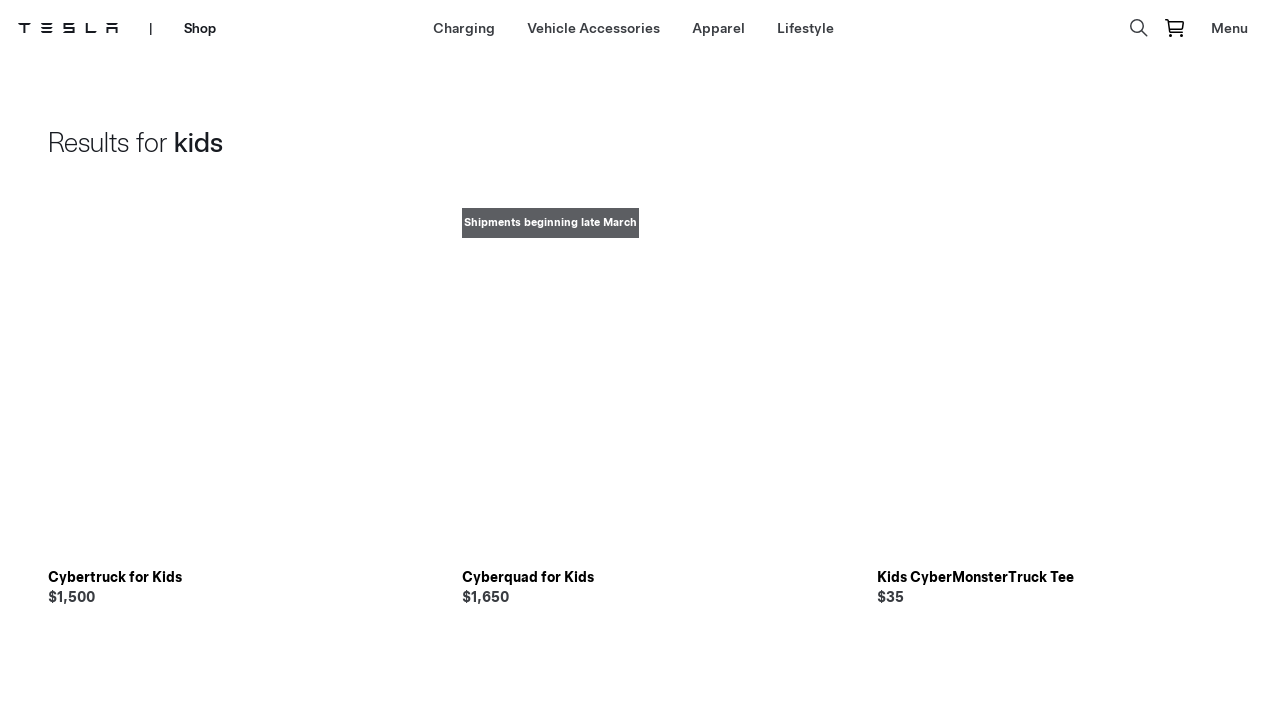

Search results page loaded with 'kids' query
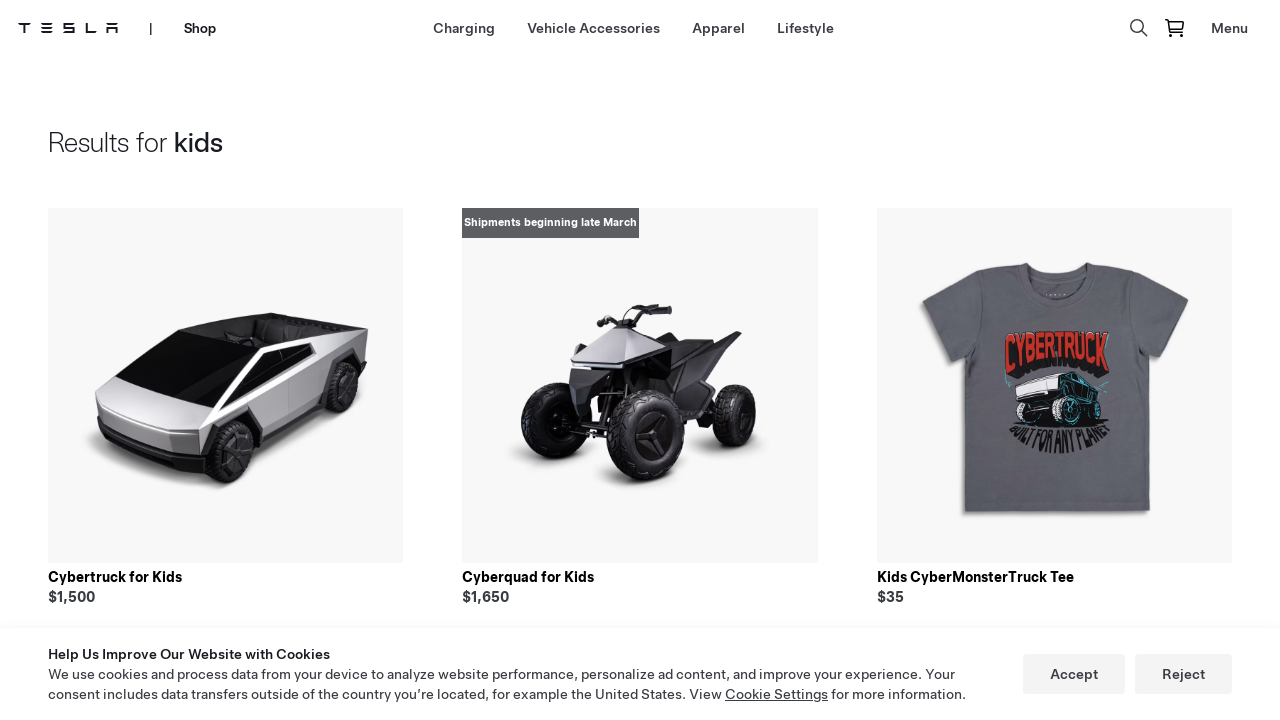

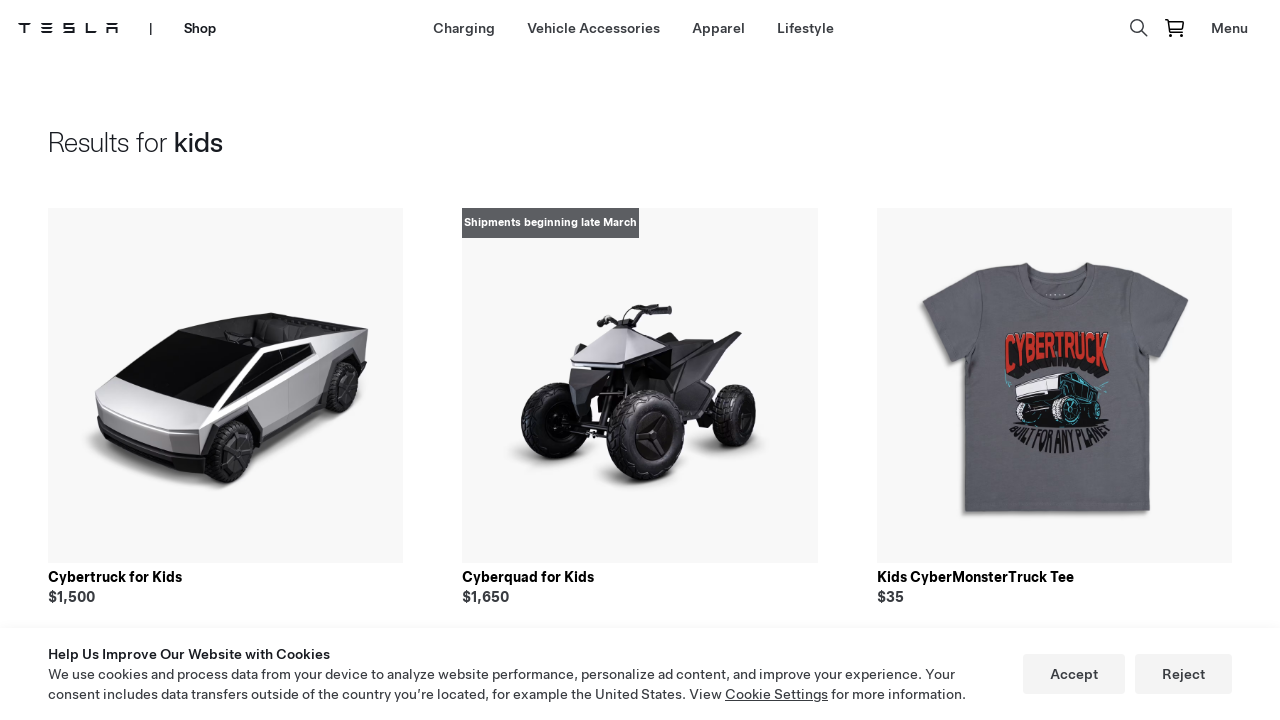